Tests that entered text can be retrieved from the textarea

Starting URL: https://codebeautify.org/html-textarea-generator

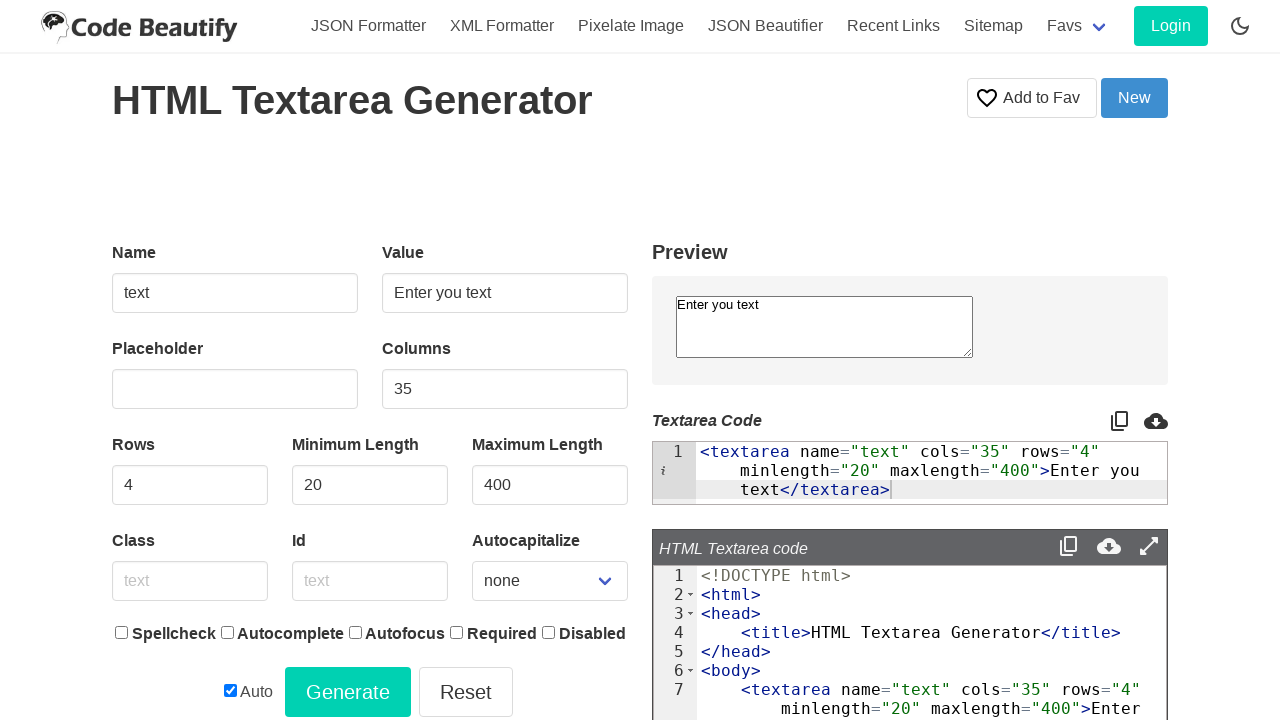

Filled textarea with 'Hello' on textarea[name='text']
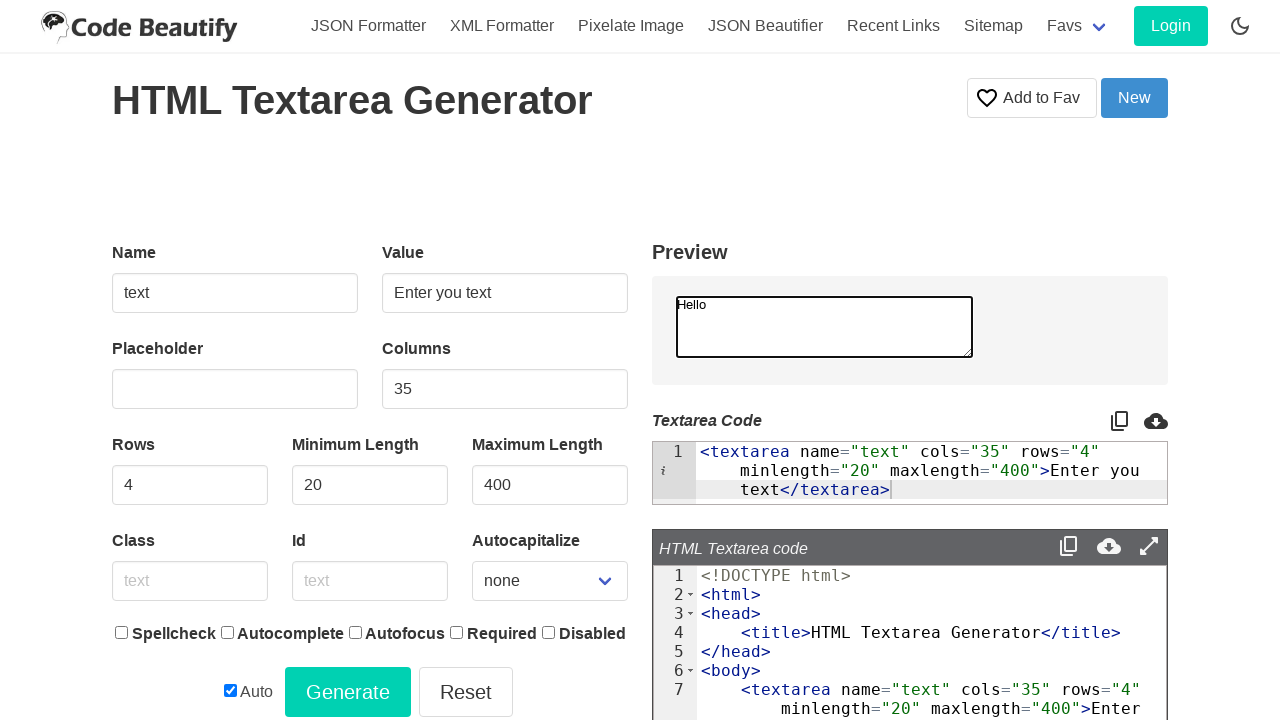

Retrieved text from textarea: 'Hello'
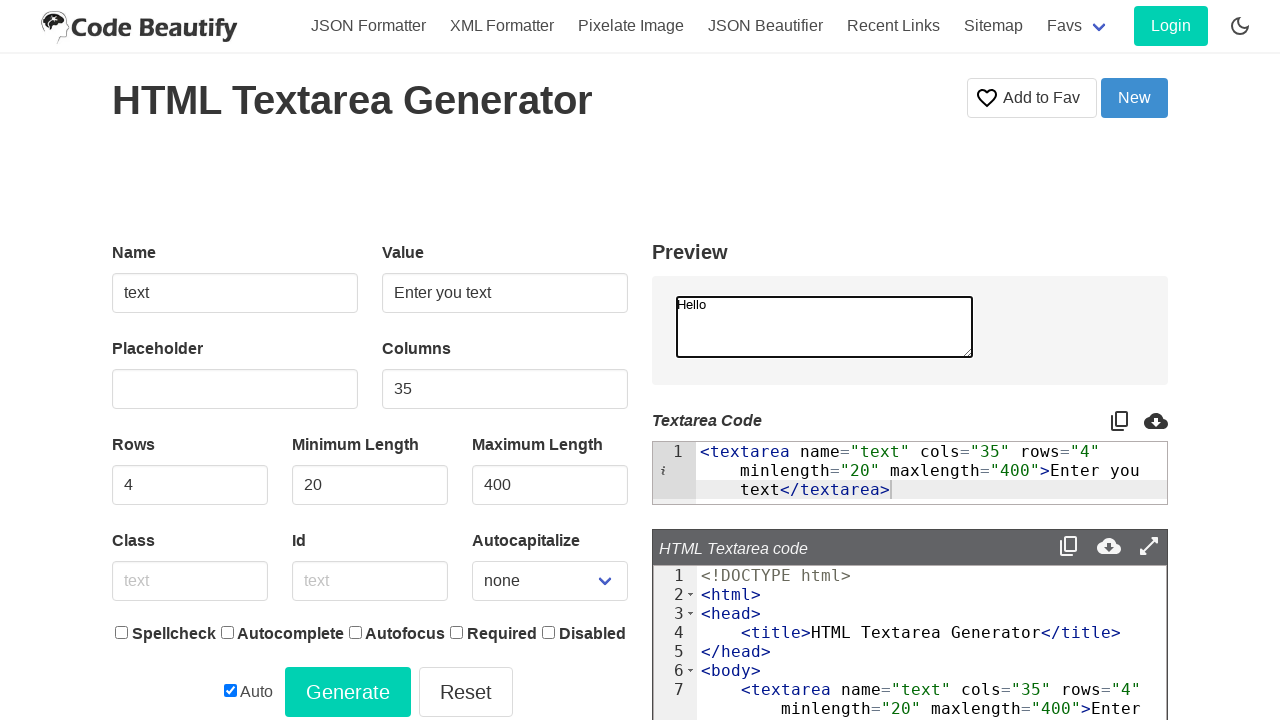

Assertion passed: entered text matches retrieved value
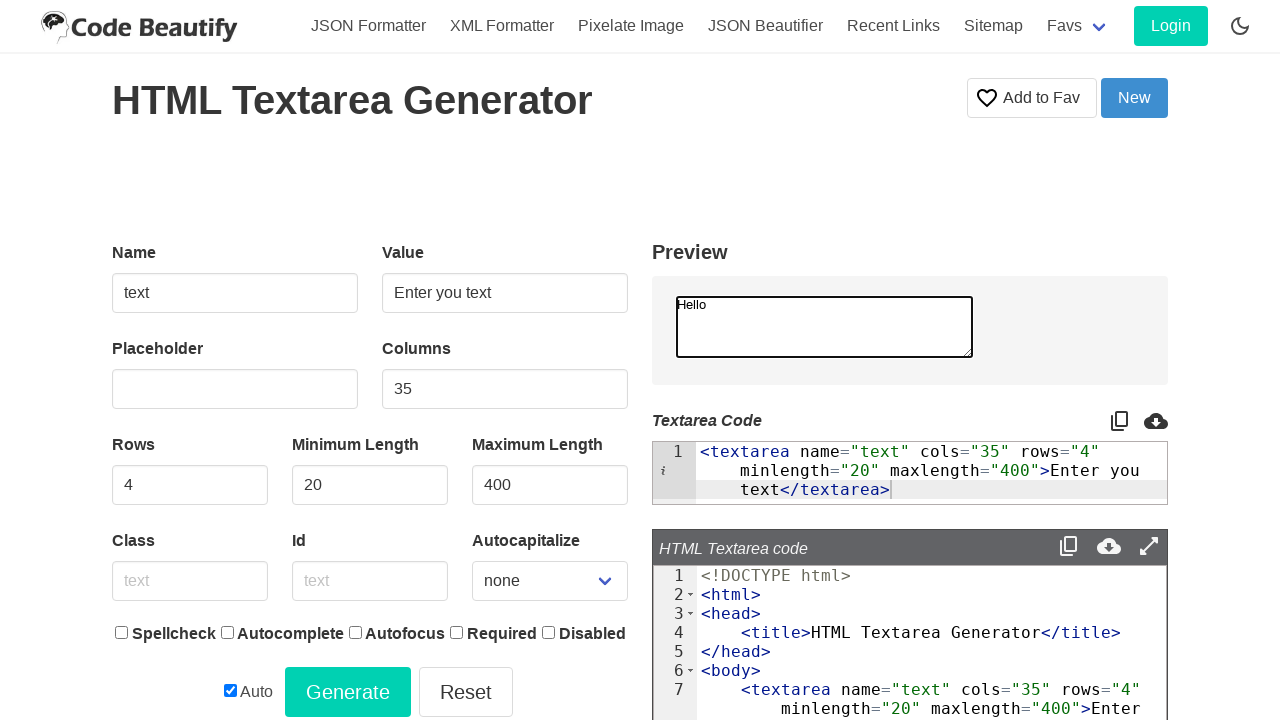

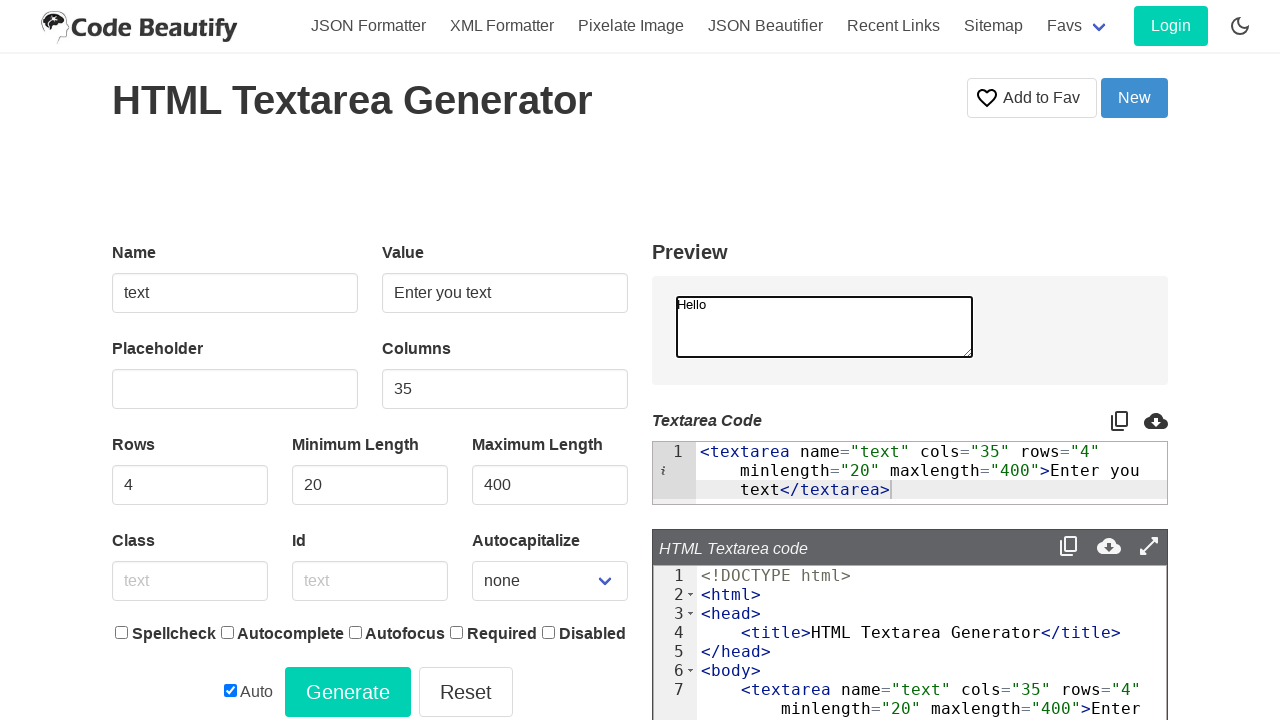